Tests window handling functionality by clicking a link that opens a new tab, switching between windows, and then attempting to interact with the original element again

Starting URL: https://demo.automationtesting.in/Windows.html

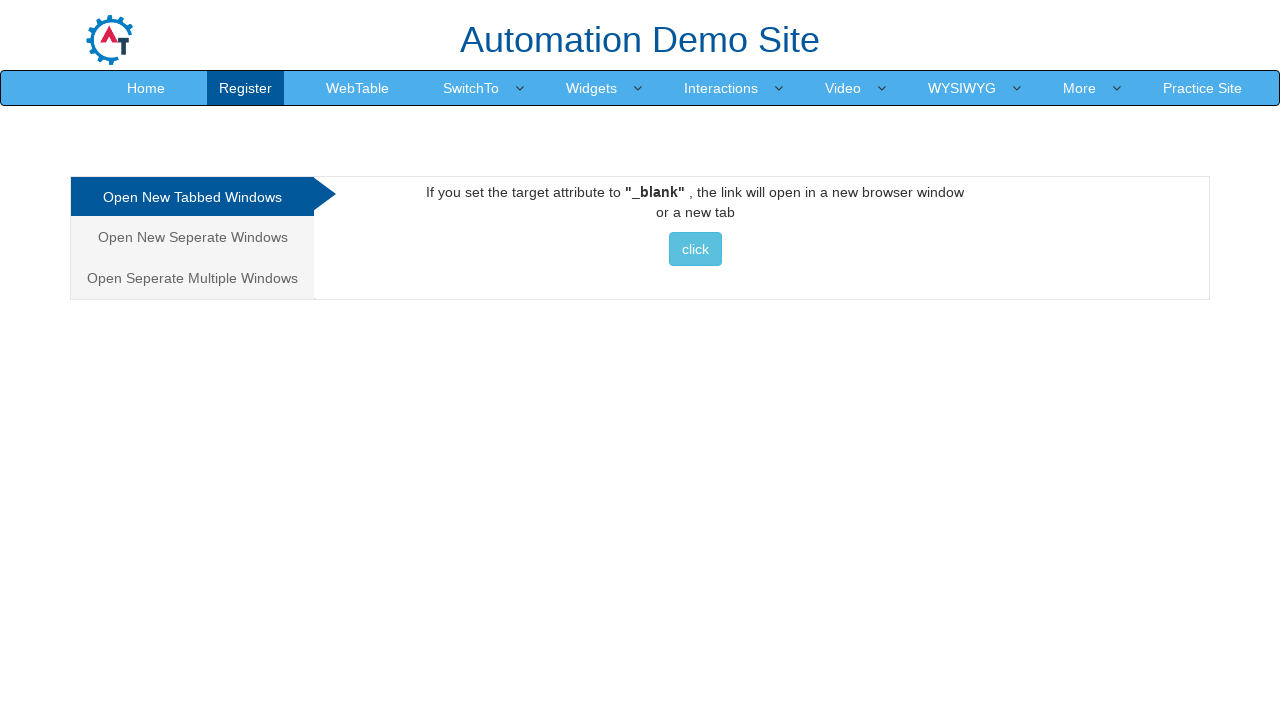

Clicked element with target='_blank' to open new tab at (695, 249) on xpath=//*[@target='_blank'] >> nth=0
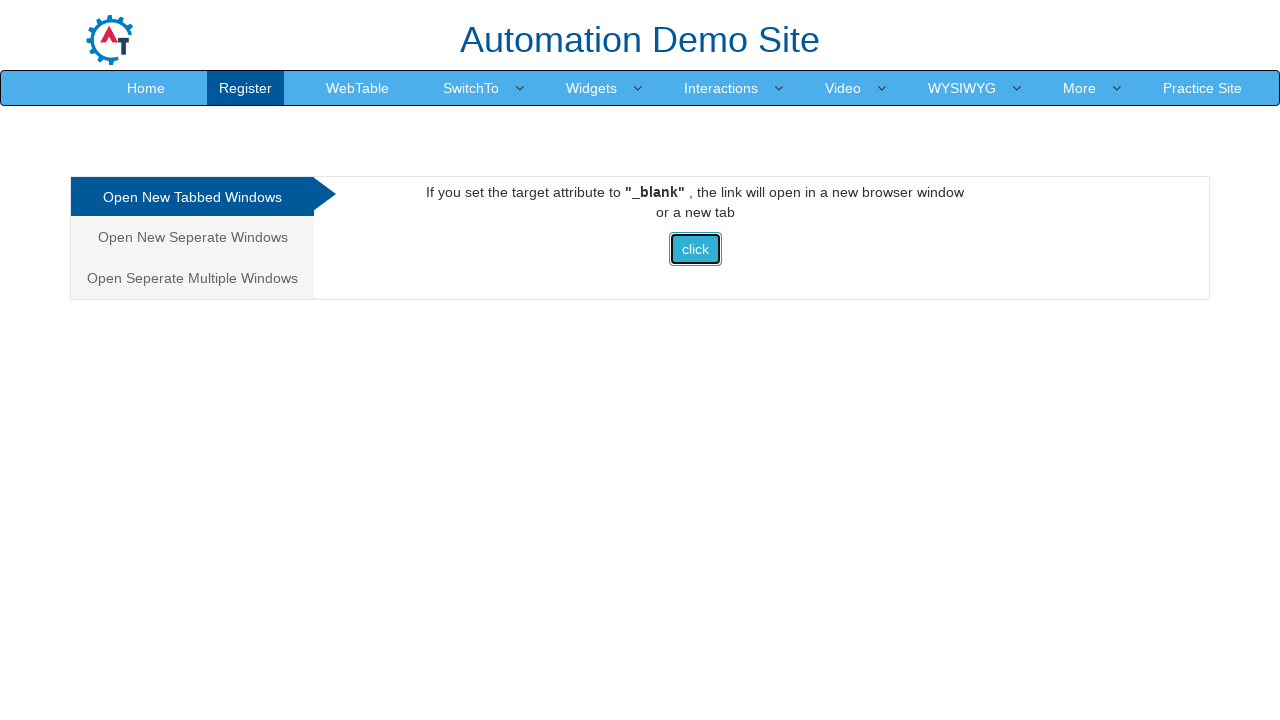

New page/tab opened and captured
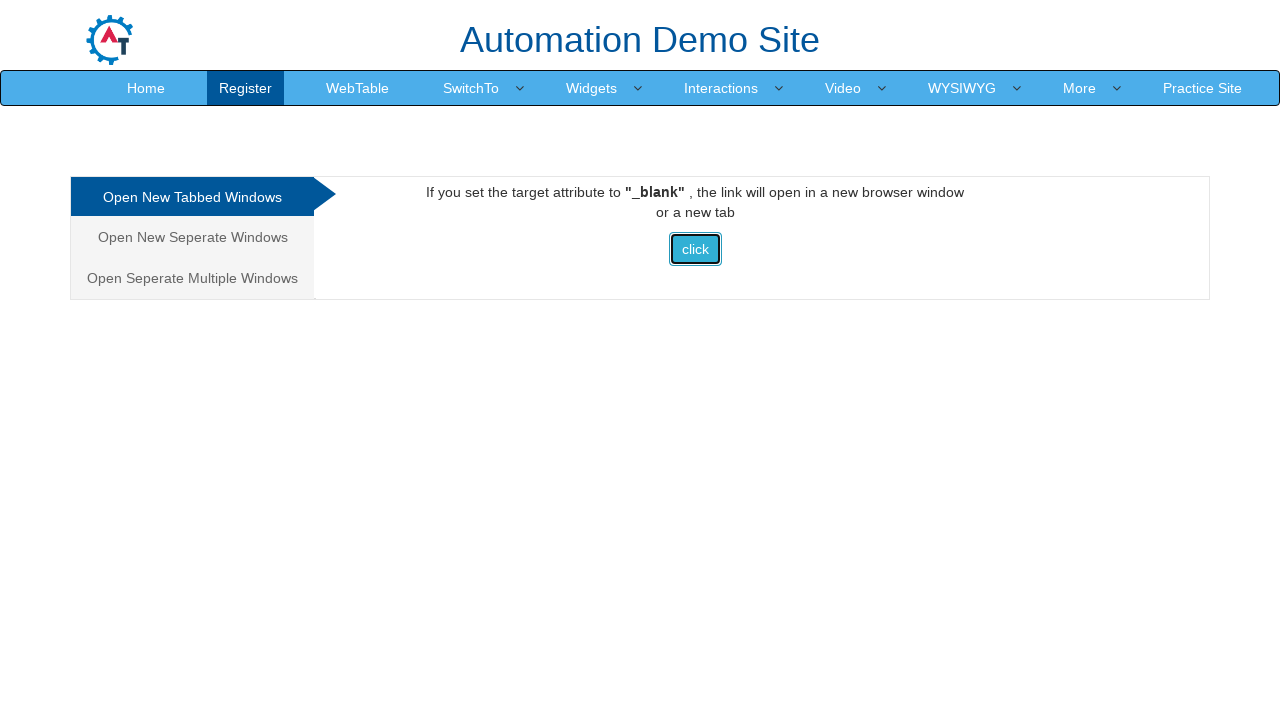

New page finished loading
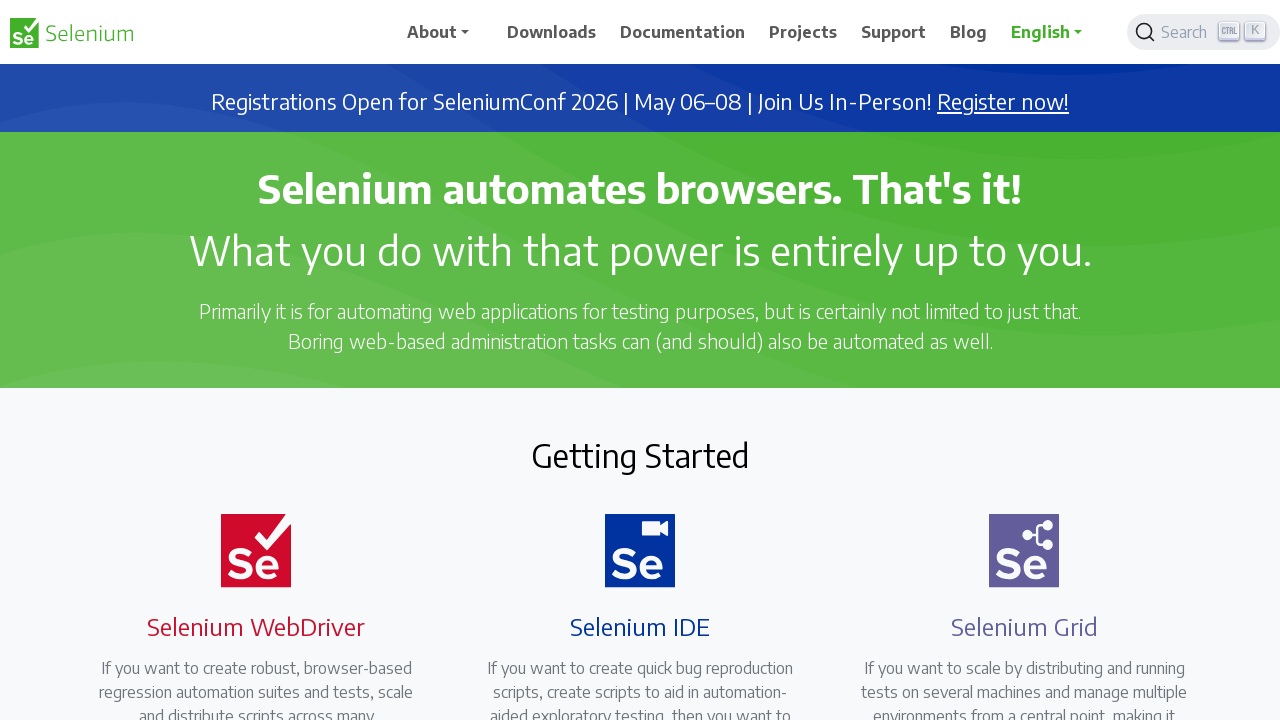

Switched back to parent window
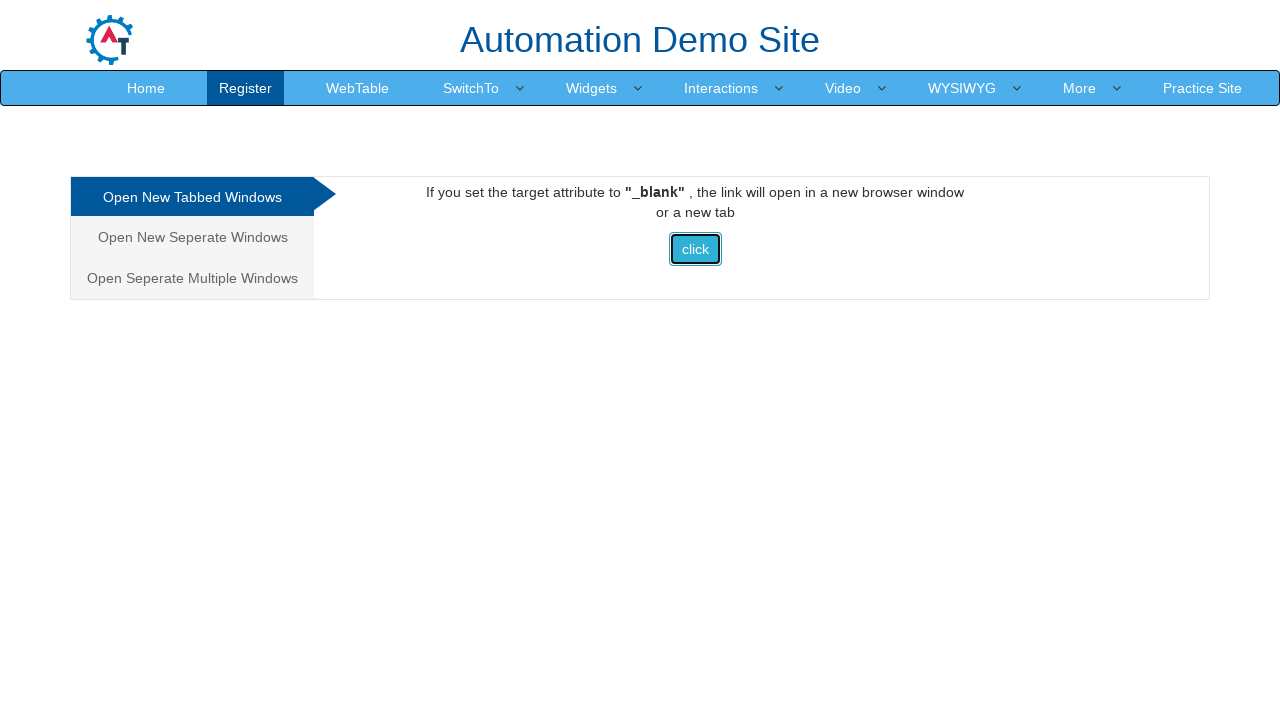

Clicked target='_blank' element again in parent window at (695, 249) on xpath=//*[@target='_blank'] >> nth=0
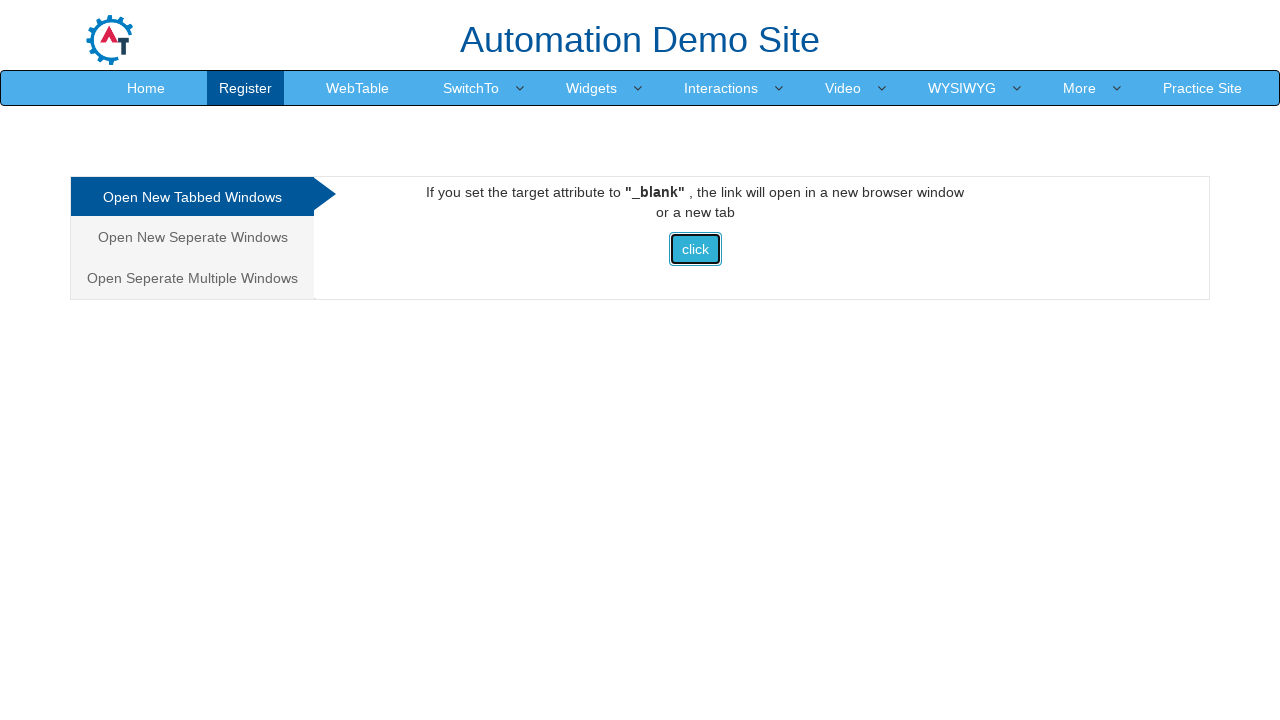

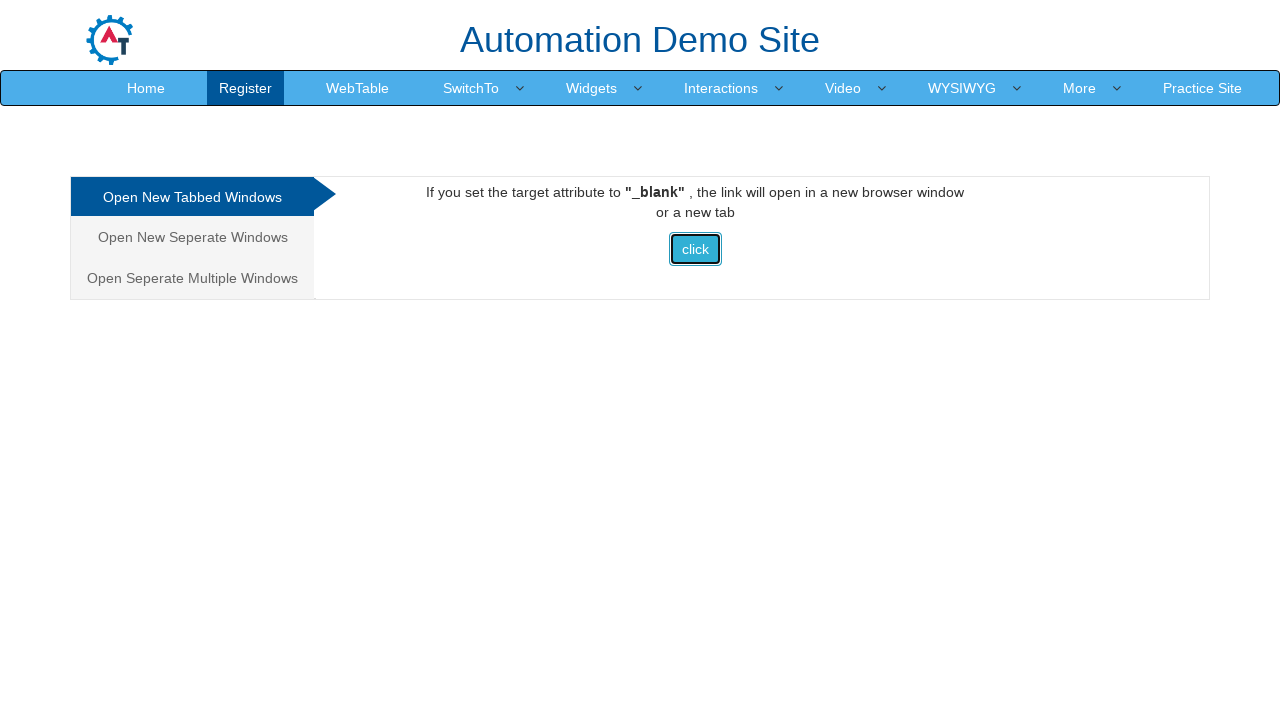